Tests double-click functionality on W3Schools example page by double-clicking text within an iframe and verifying the style attribute changes to include red color

Starting URL: https://www.w3schools.com/tags/tryit.asp?filename=tryhtml5_ev_ondblclick2

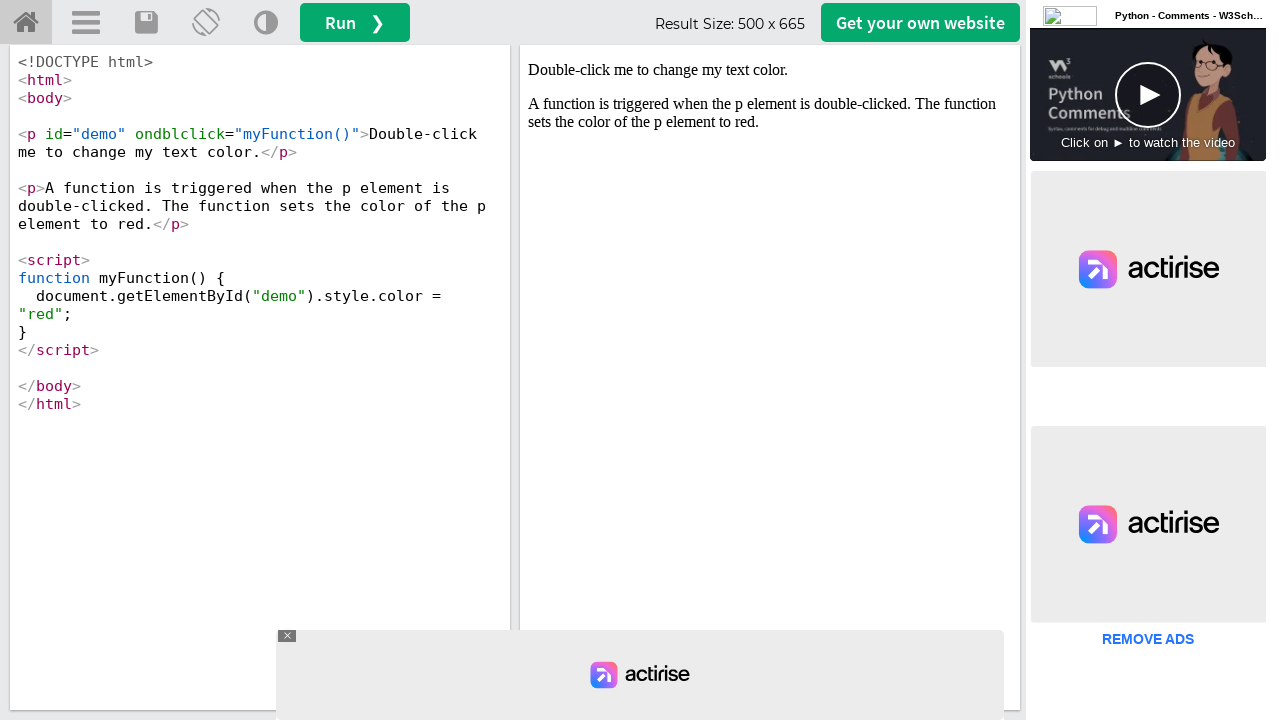

Located iframe with id 'iframeResult'
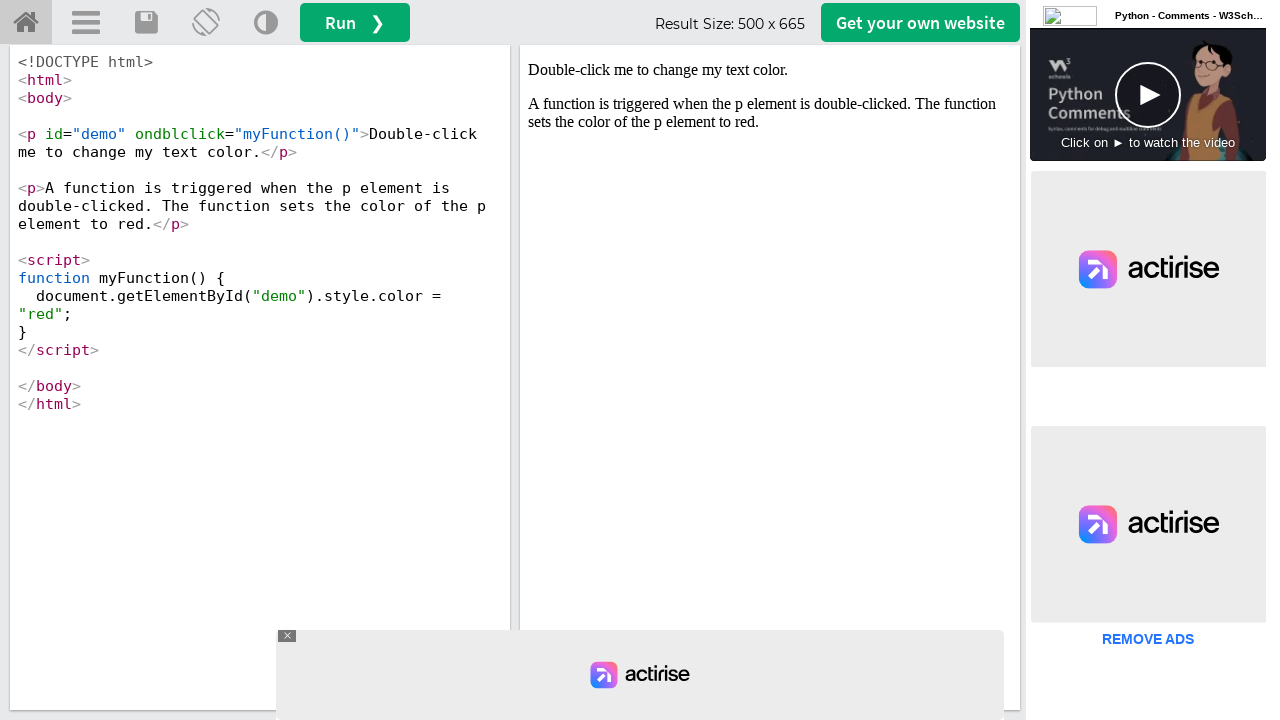

Located text element with id 'demo' inside iframe
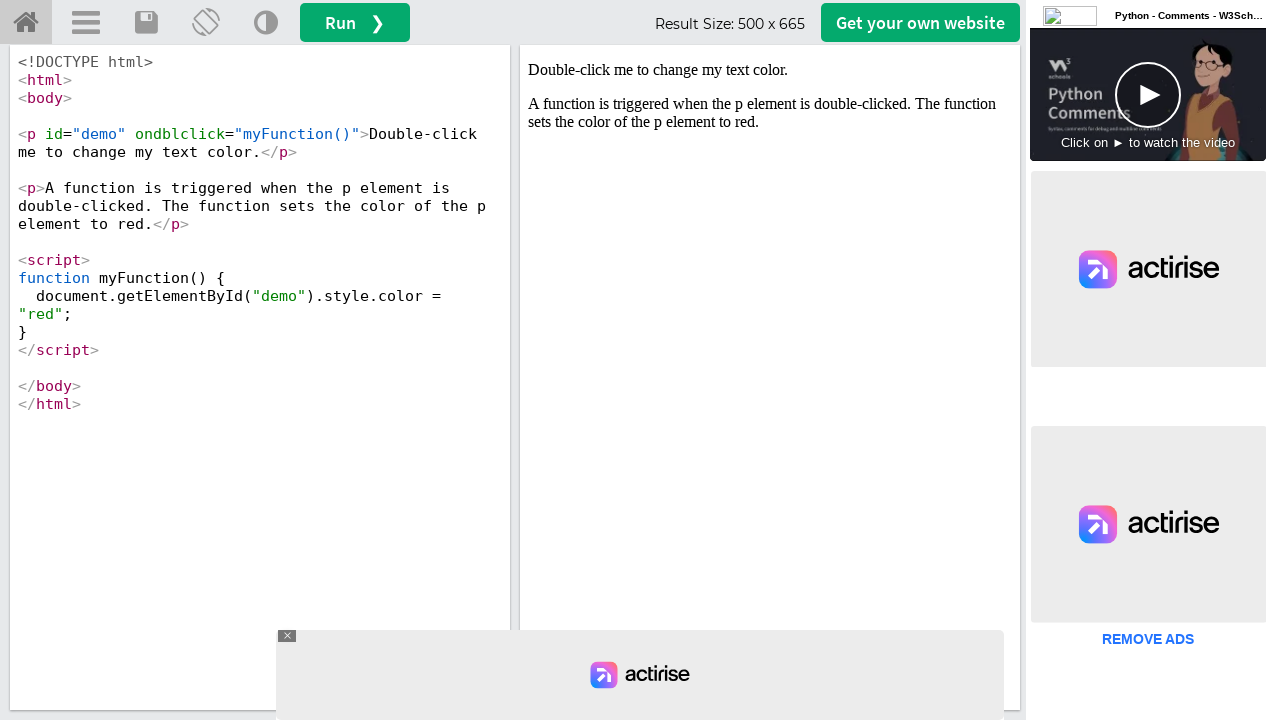

Double-clicked on the demo text element at (770, 70) on iframe[id='iframeResult'] >> internal:control=enter-frame >> #demo
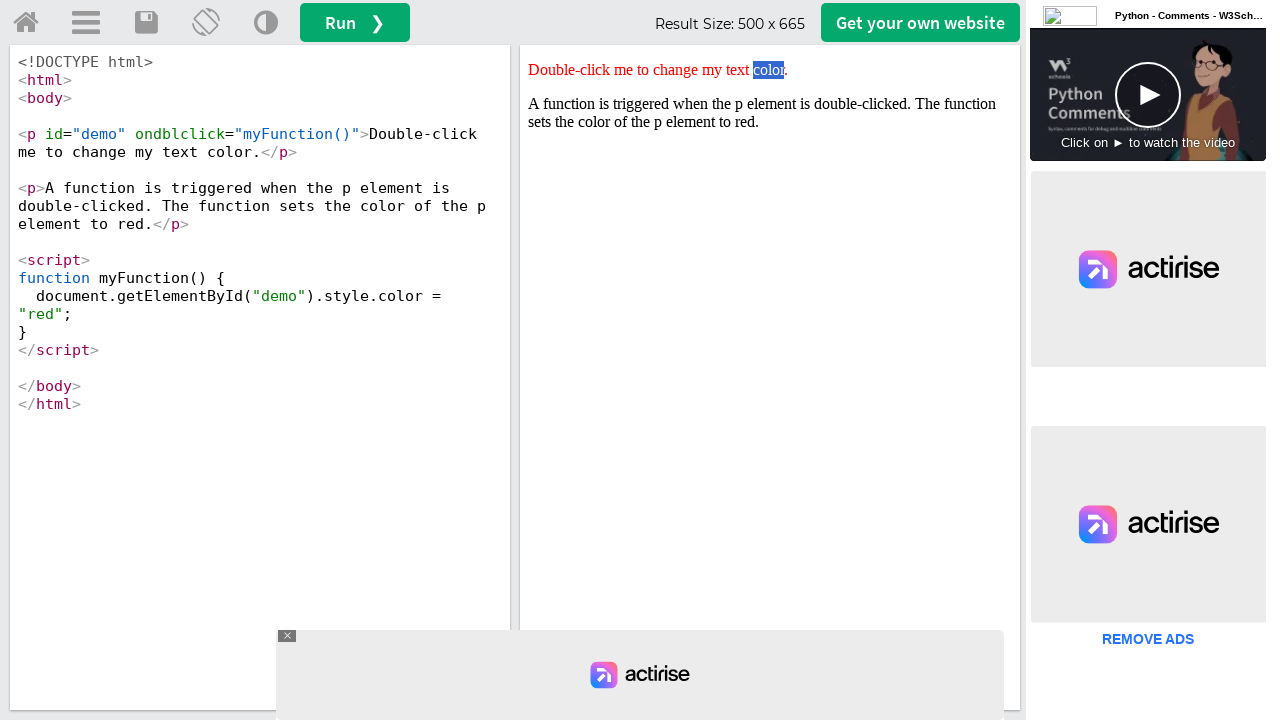

Retrieved style attribute from demo element
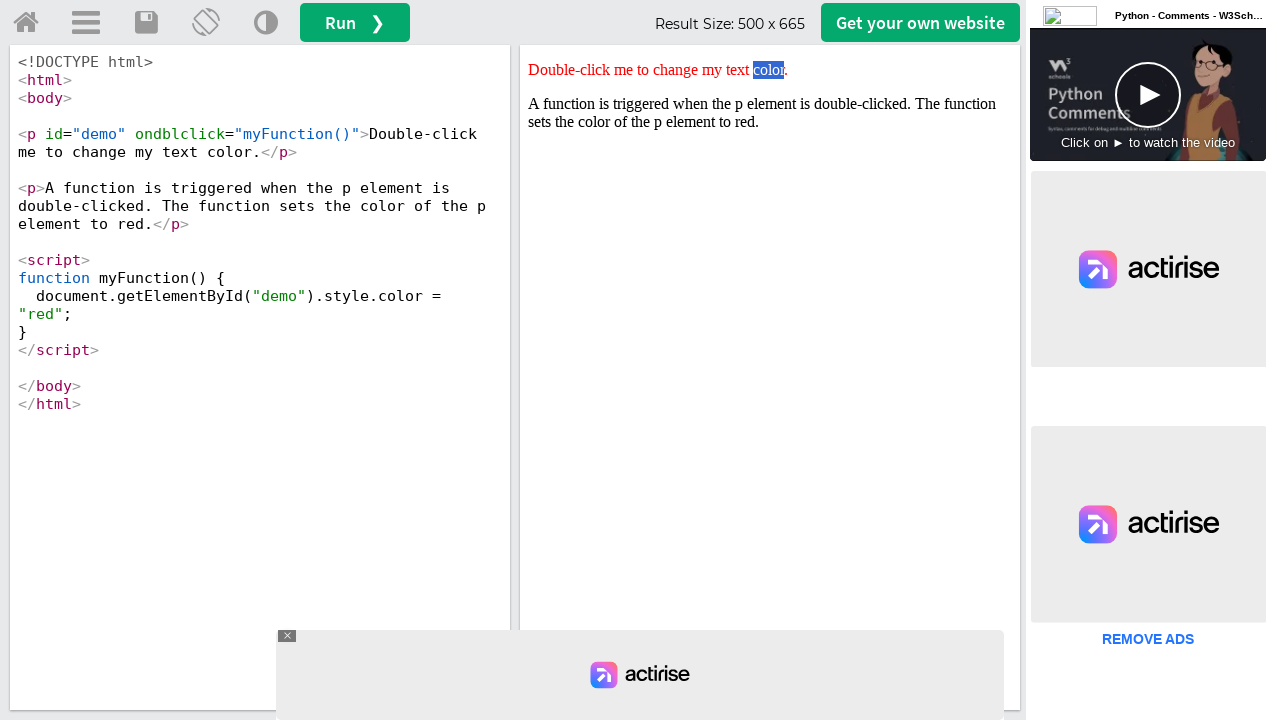

Verified that style attribute contains 'red' color
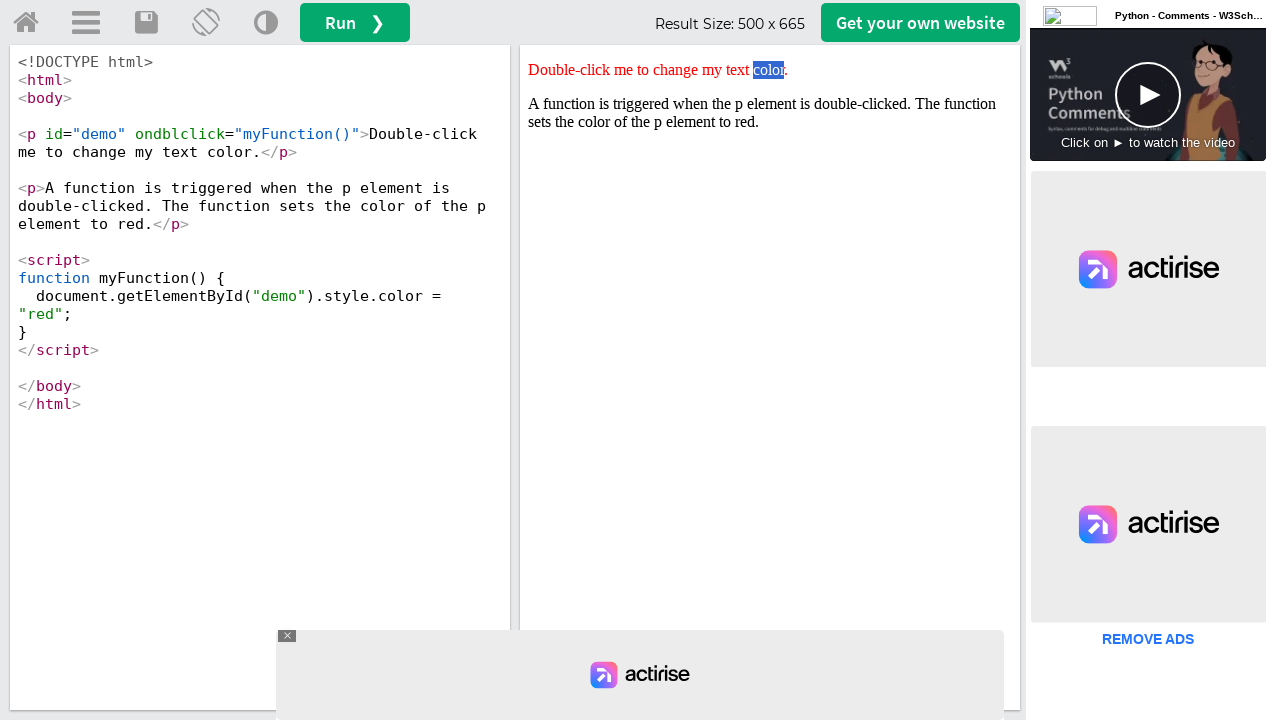

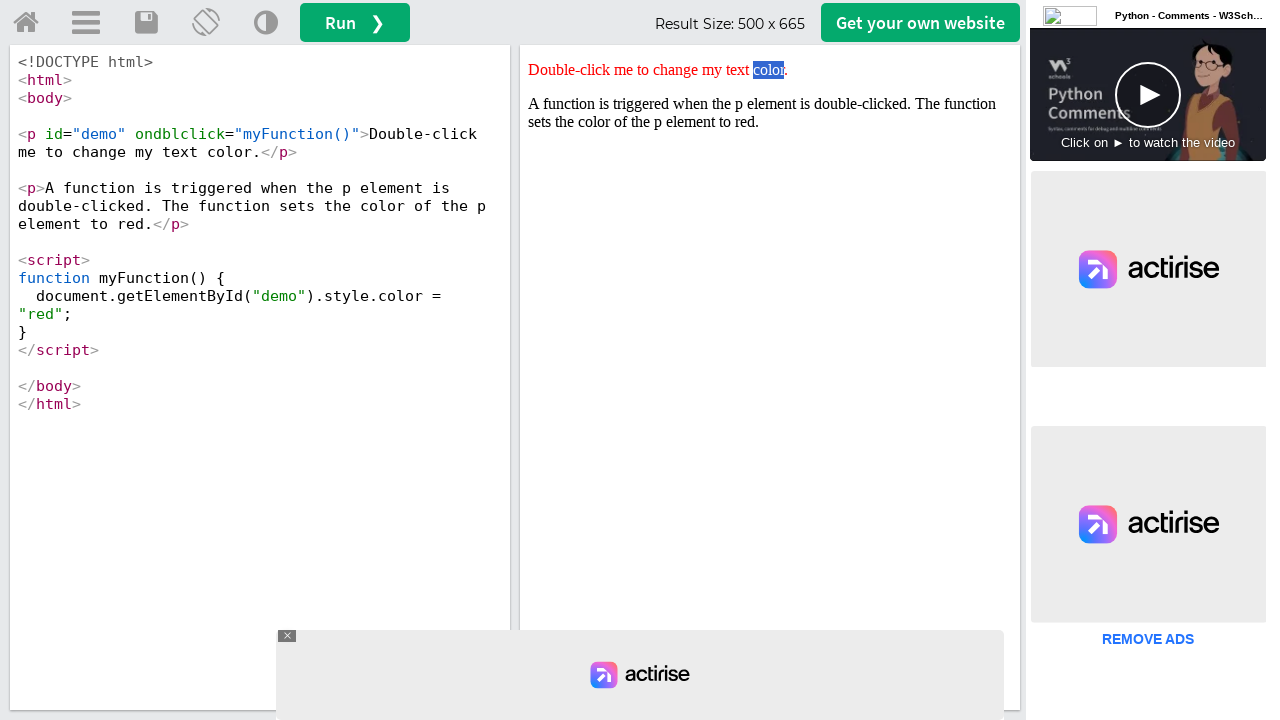